Tests JavaScript confirm dialog handling by accepting and dismissing confirm dialogs and verifying the results

Starting URL: https://the-internet.herokuapp.com/javascript_alerts

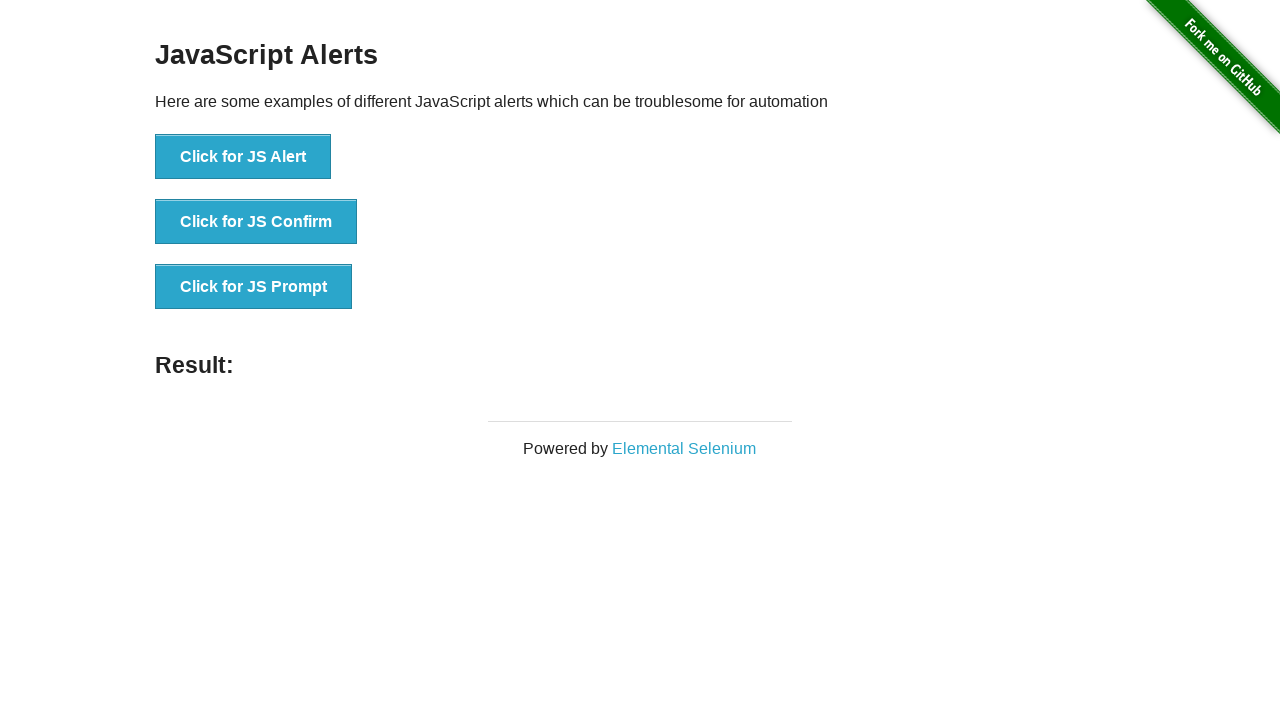

Set up dialog handler to accept confirm dialog
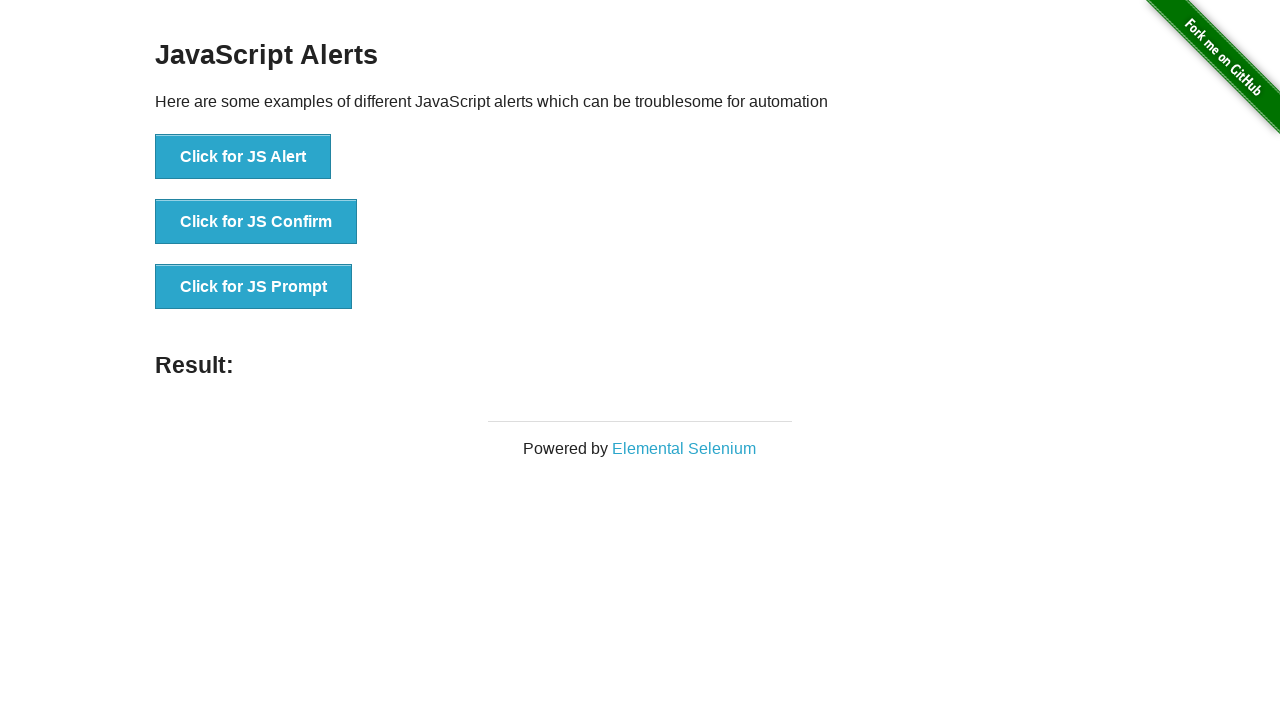

Clicked 'Click for JS Confirm' button to trigger confirm dialog at (256, 222) on xpath=//button[text()='Click for JS Confirm']
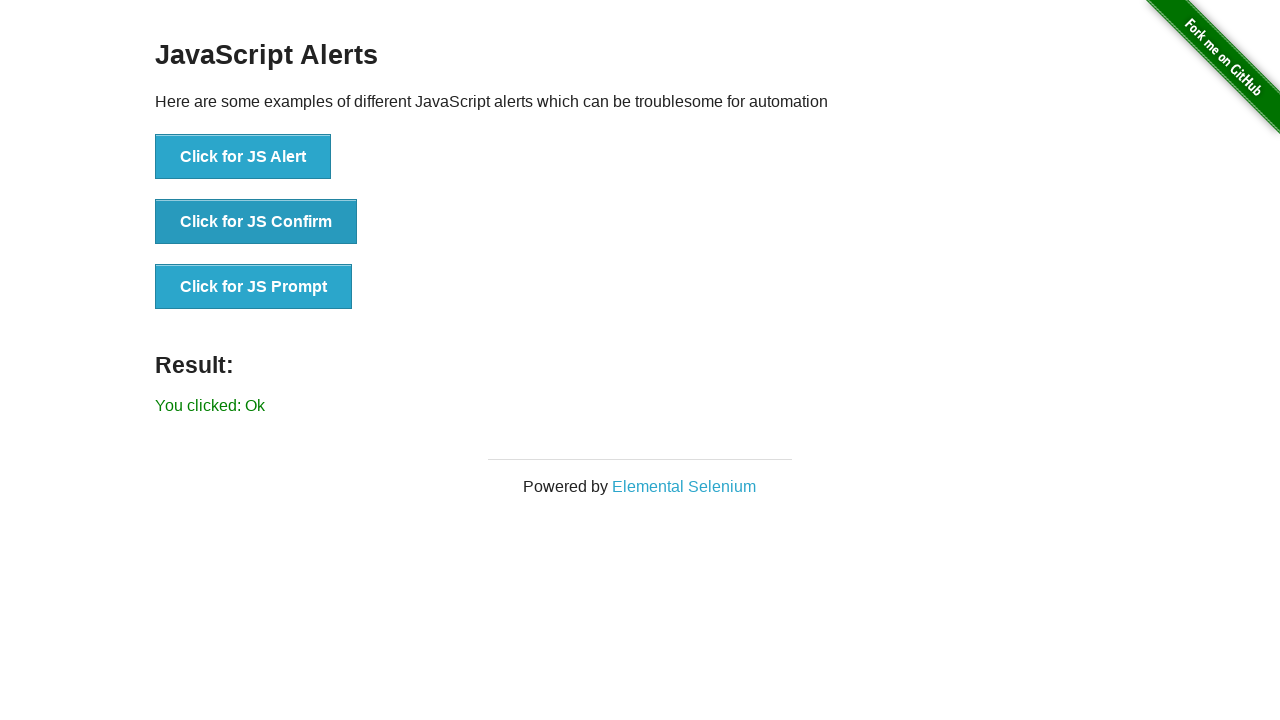

Result element loaded after accepting confirm dialog
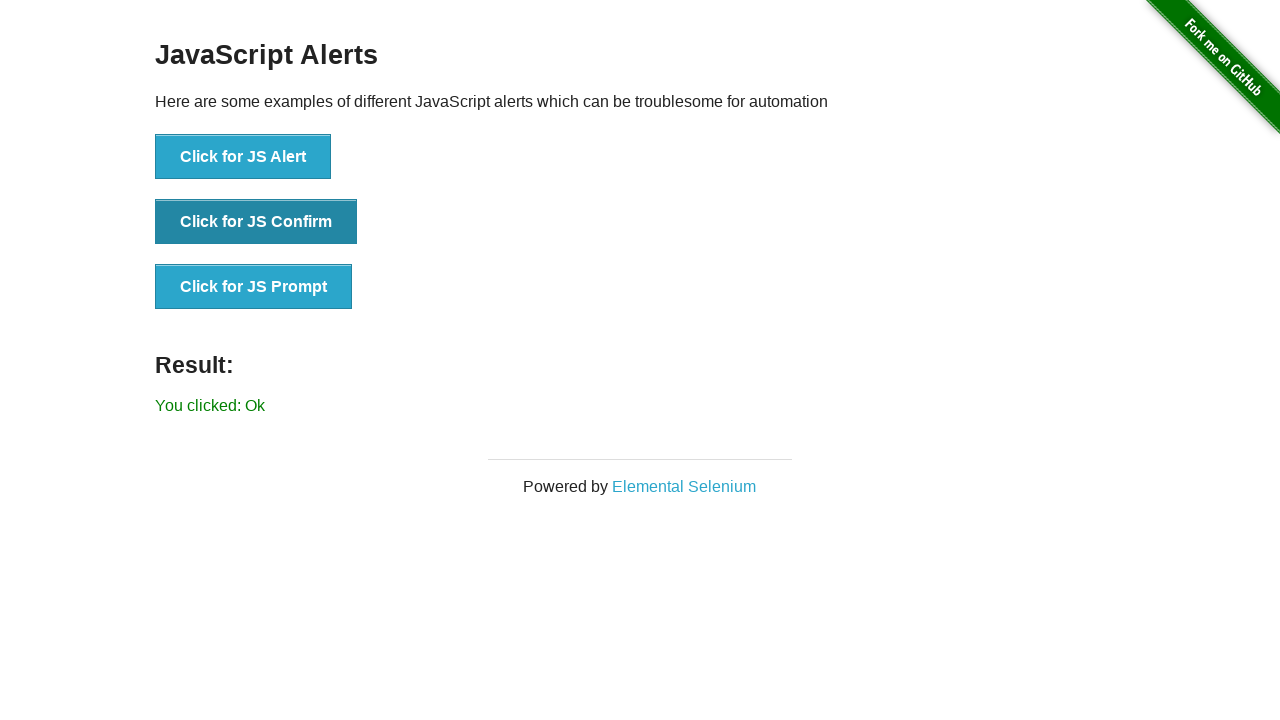

Retrieved result text content after accepting
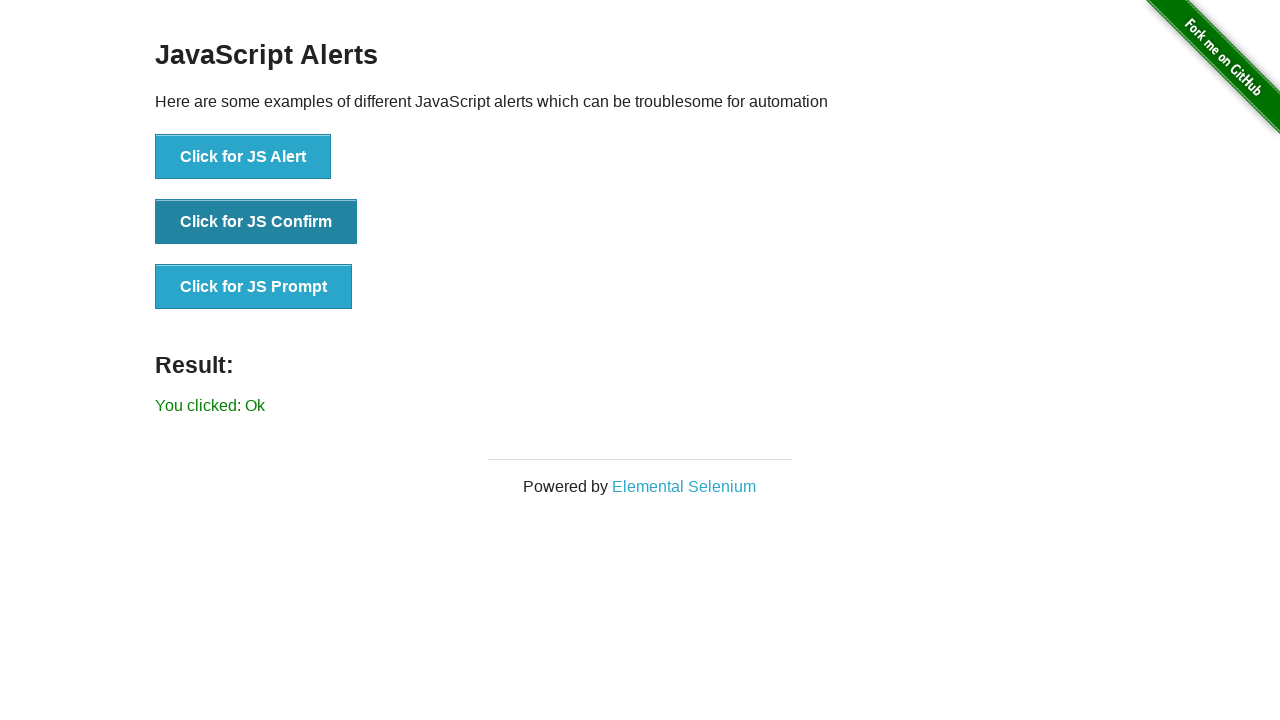

Verified result text is 'You clicked: Ok'
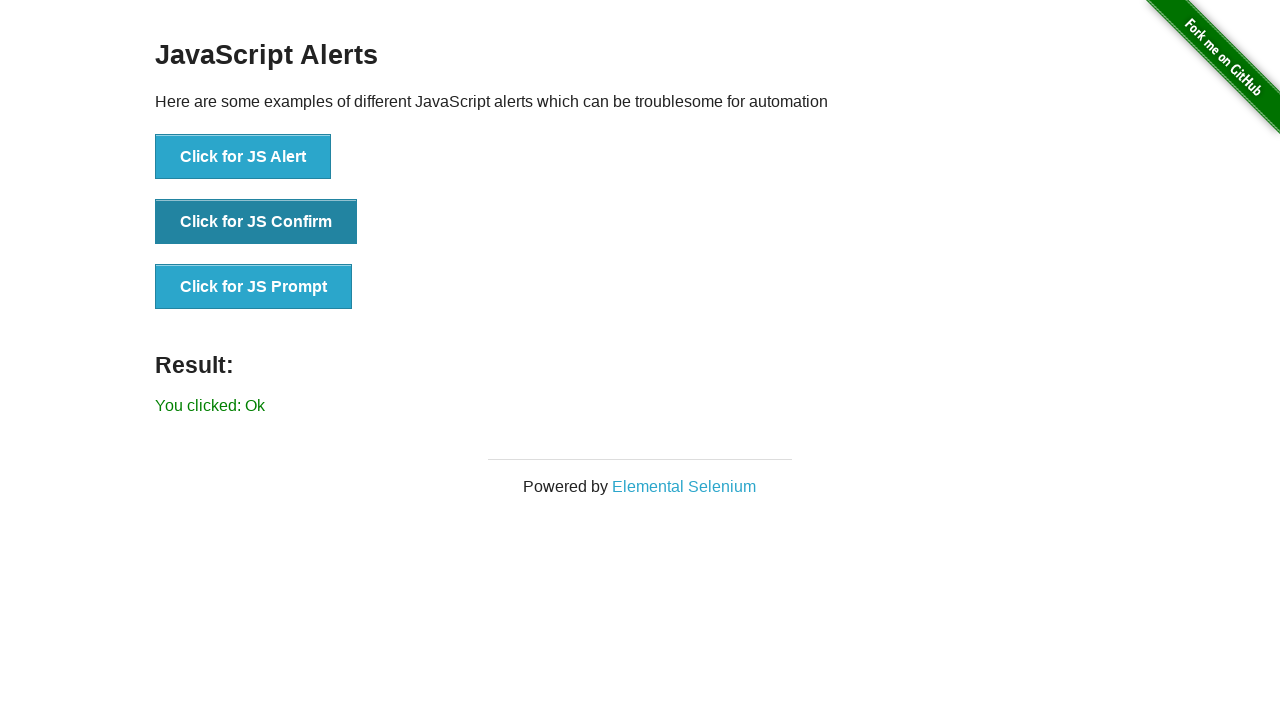

Set up dialog handler to dismiss confirm dialog
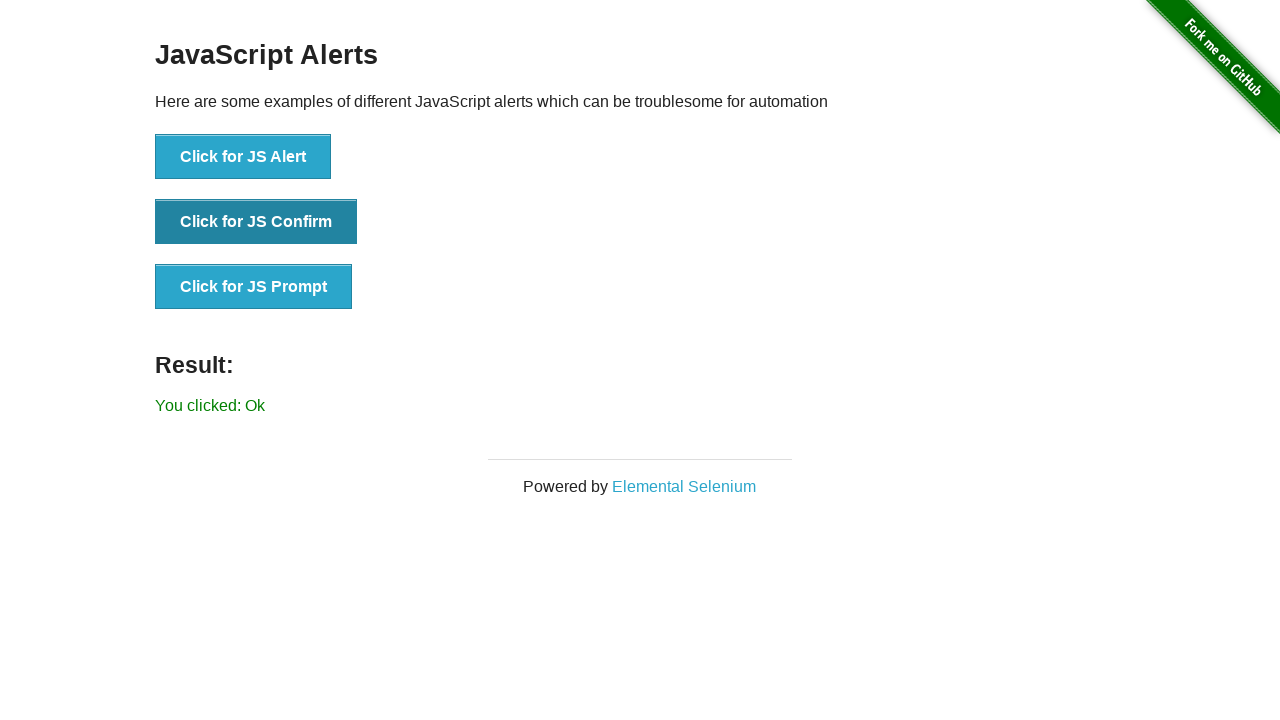

Clicked 'Click for JS Confirm' button to trigger second confirm dialog at (256, 222) on xpath=//button[text()='Click for JS Confirm']
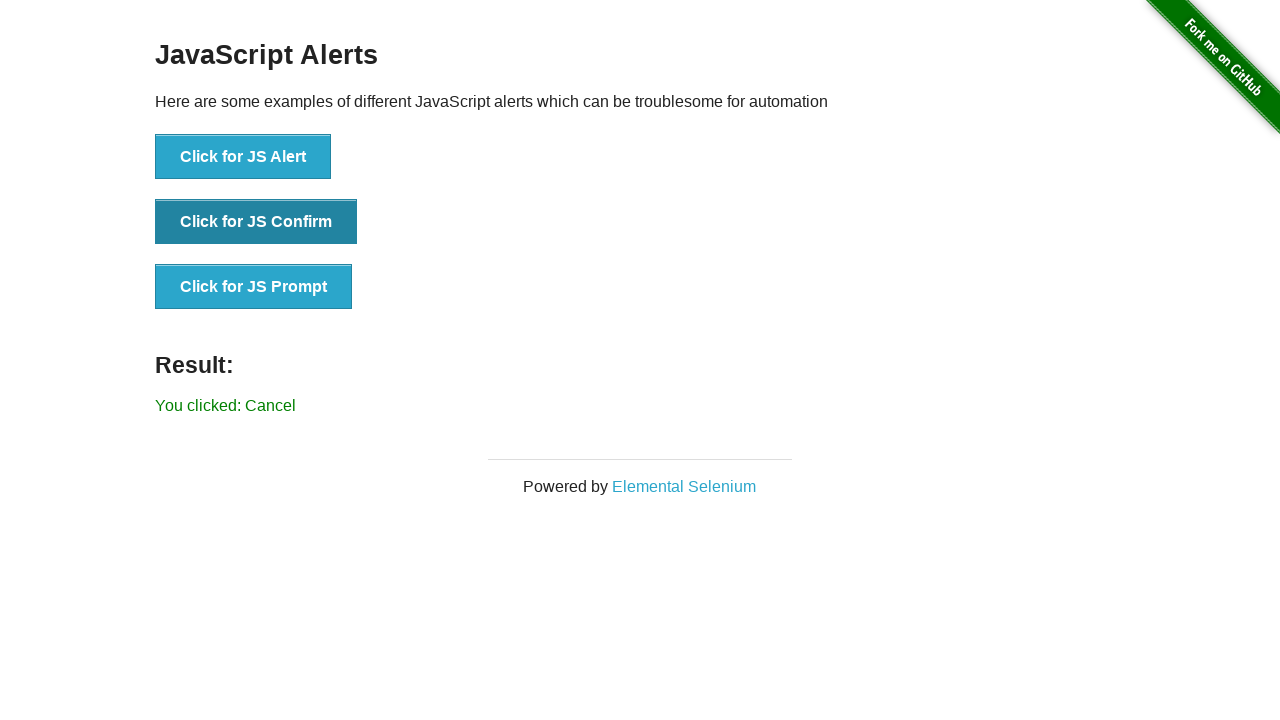

Retrieved result text content after dismissing
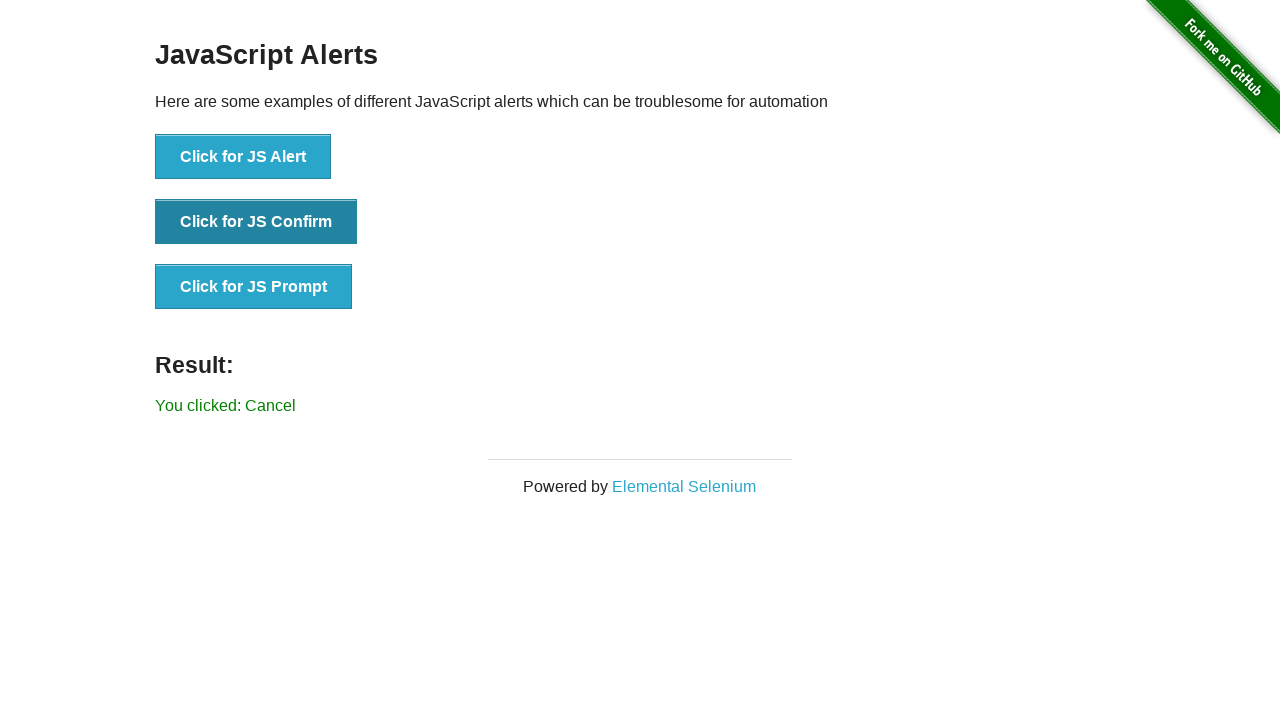

Verified result text is 'You clicked: Cancel'
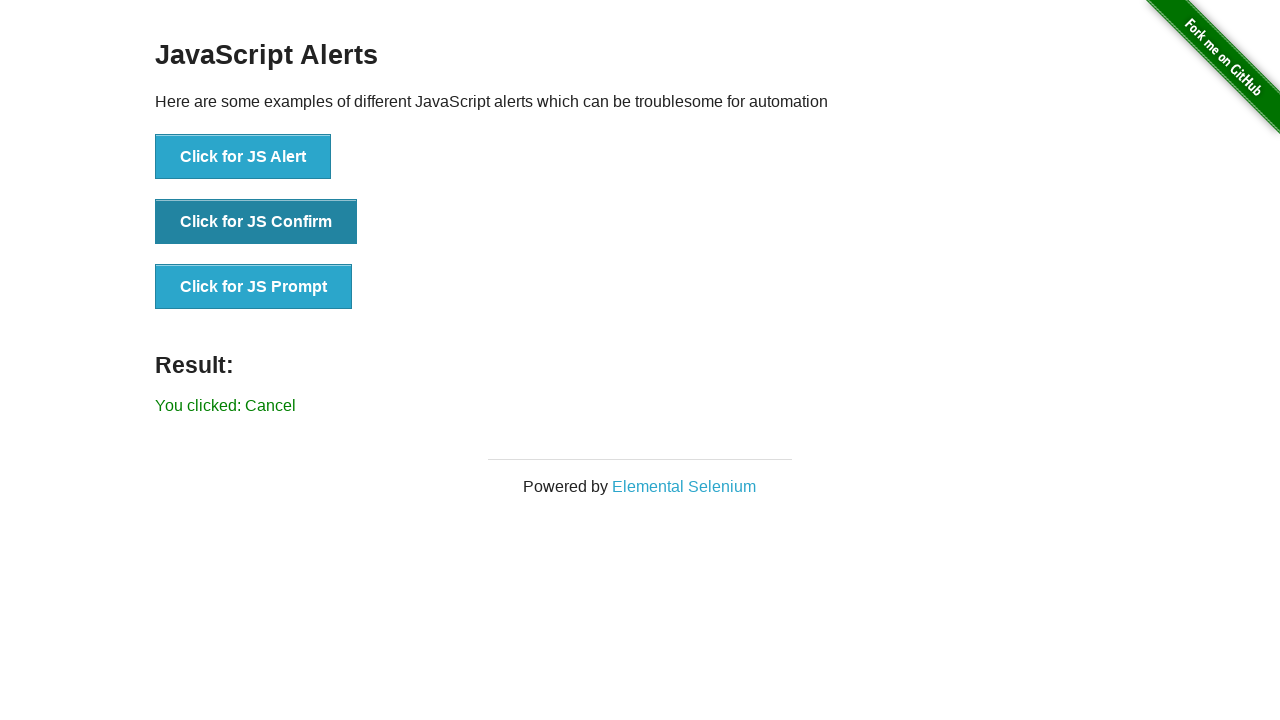

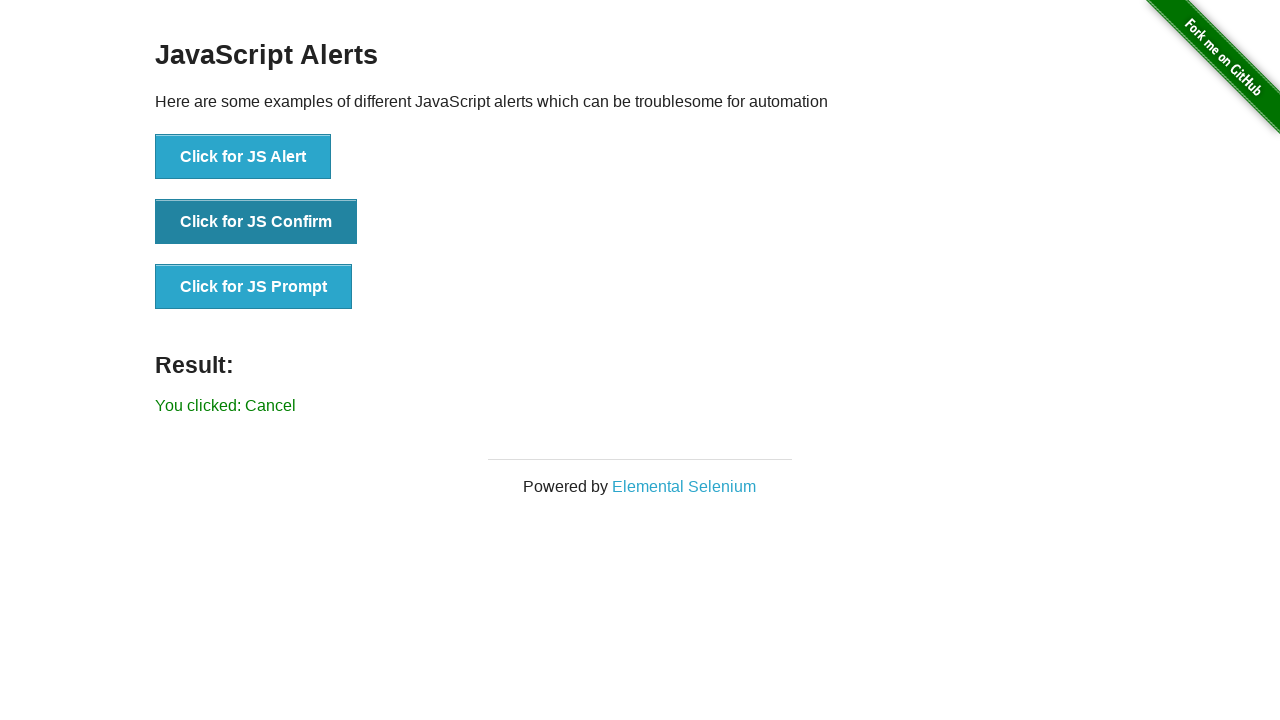